Tests a GPS coordinates lookup website by entering an address (New York, NY, USA), clicking the button to obtain coordinates, and waiting for the latitude and longitude fields to be populated.

Starting URL: https://www.coordenadas-gps.com/

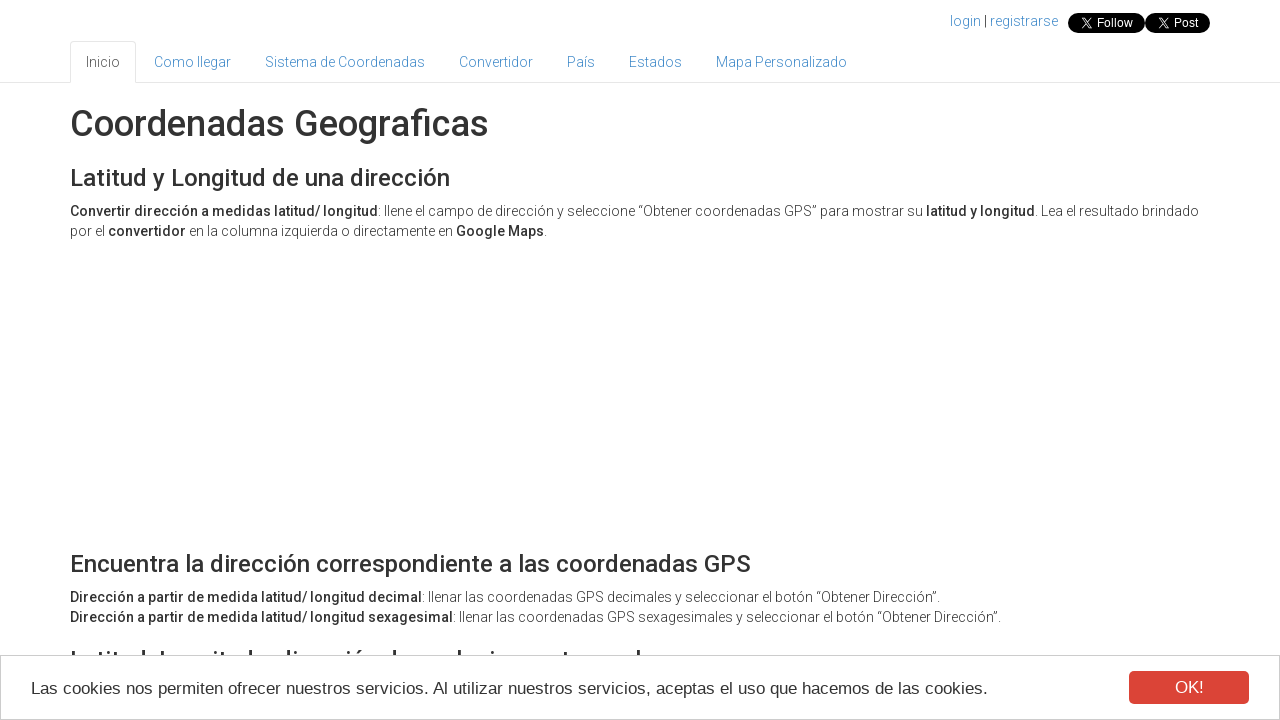

Filled address field with 'New York, NY, USA' on #address
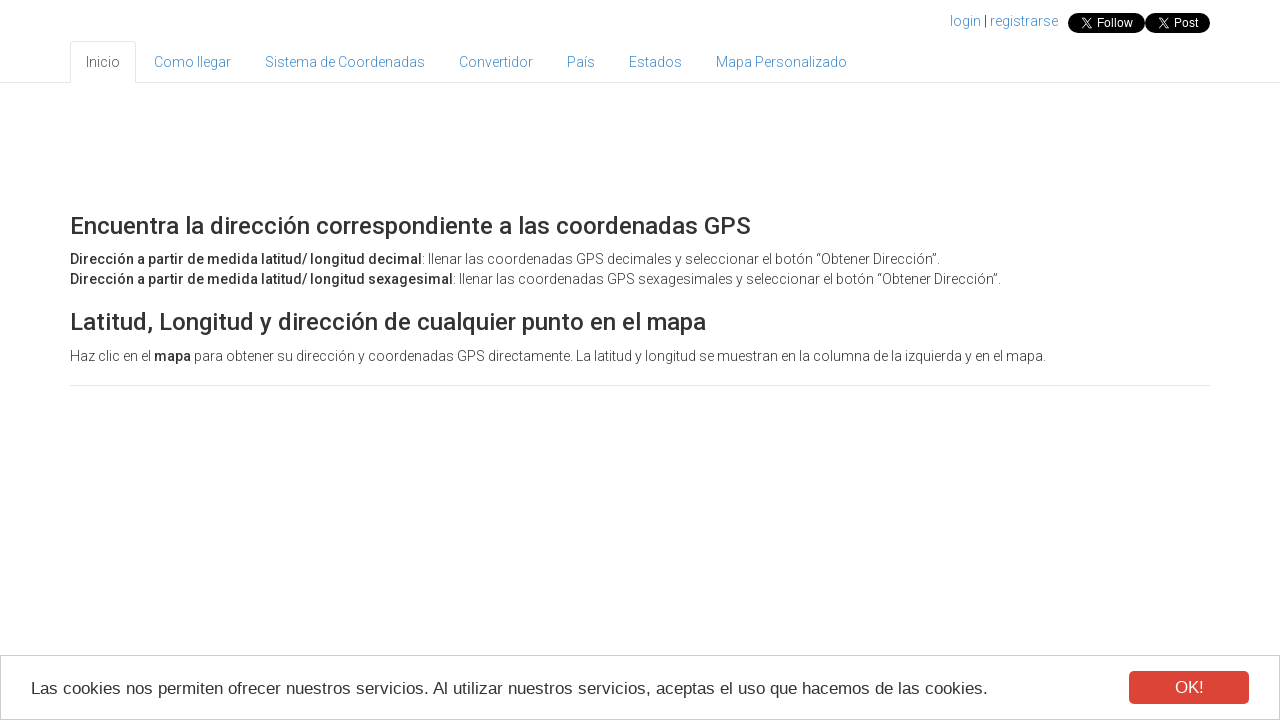

Clicked primary button to obtain GPS coordinates at (266, 361) on .btn.btn-primary
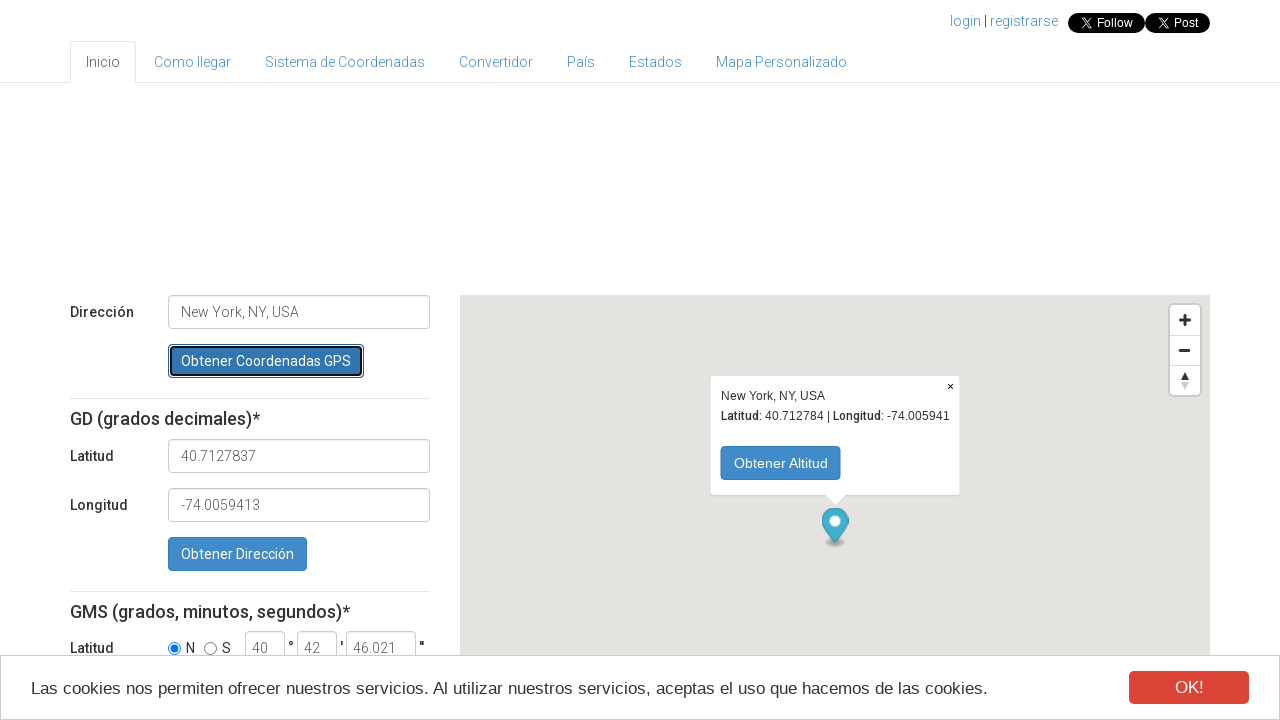

Latitude field populated
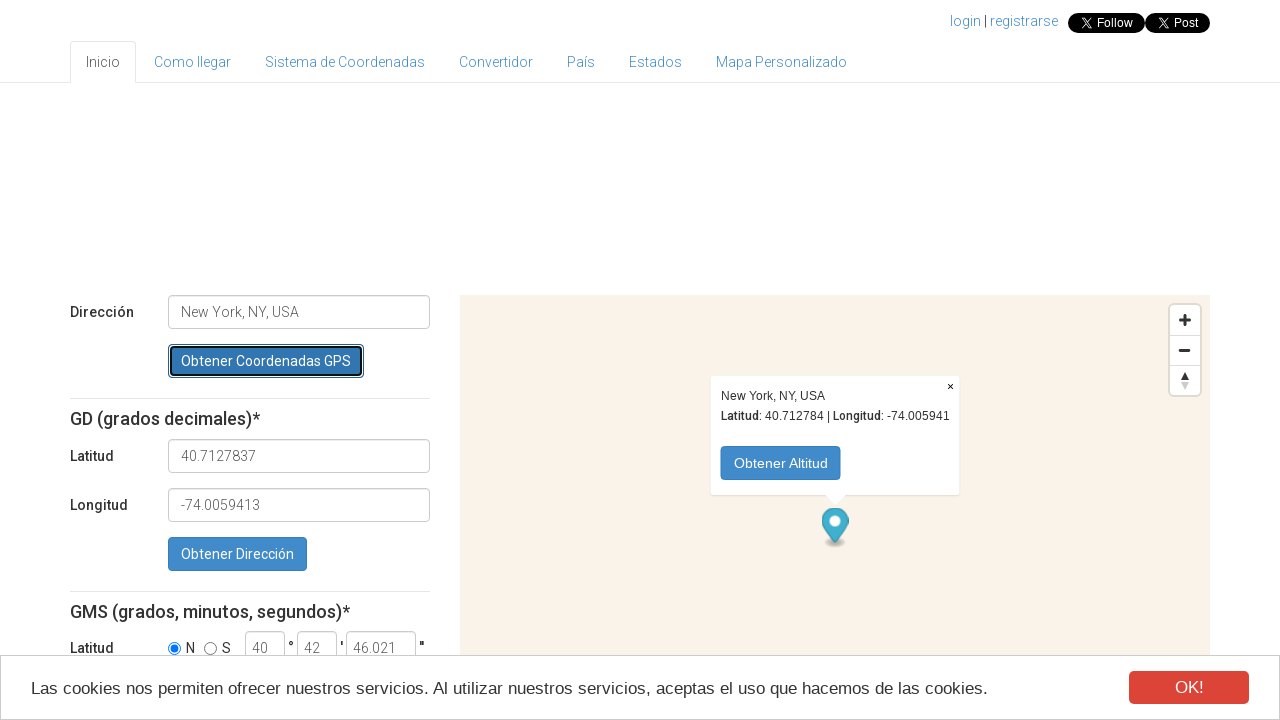

Longitude field populated
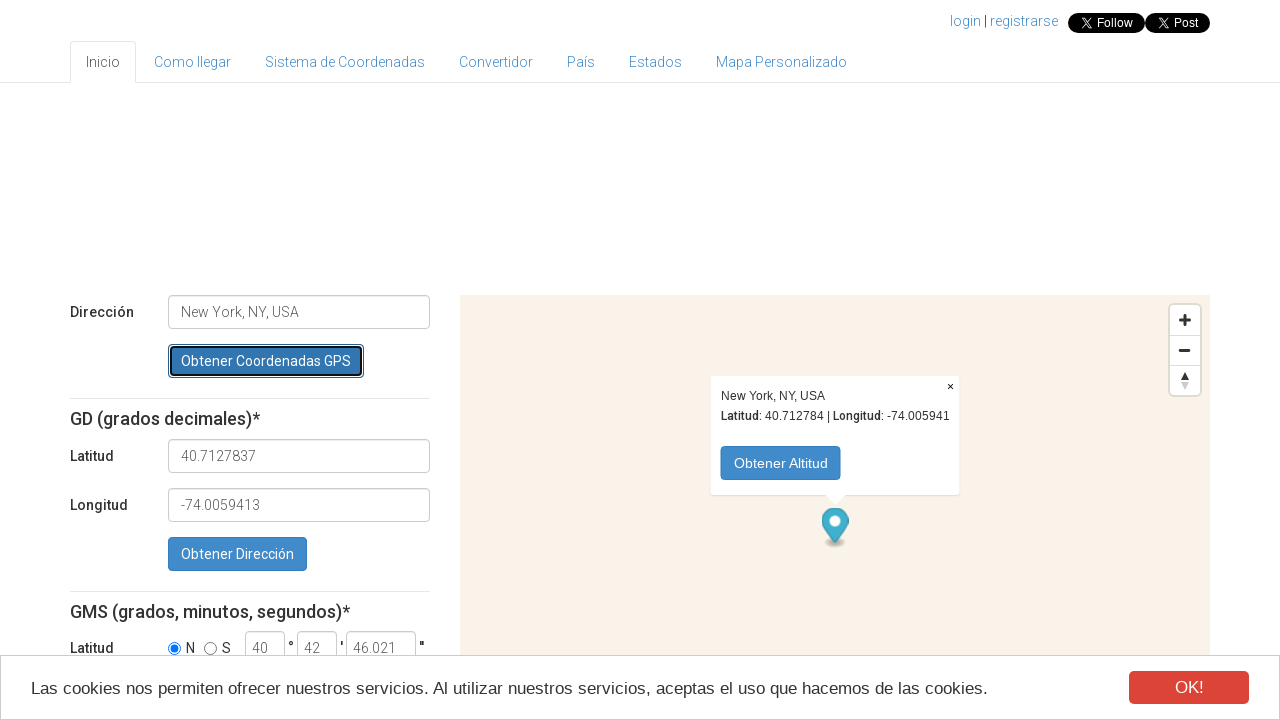

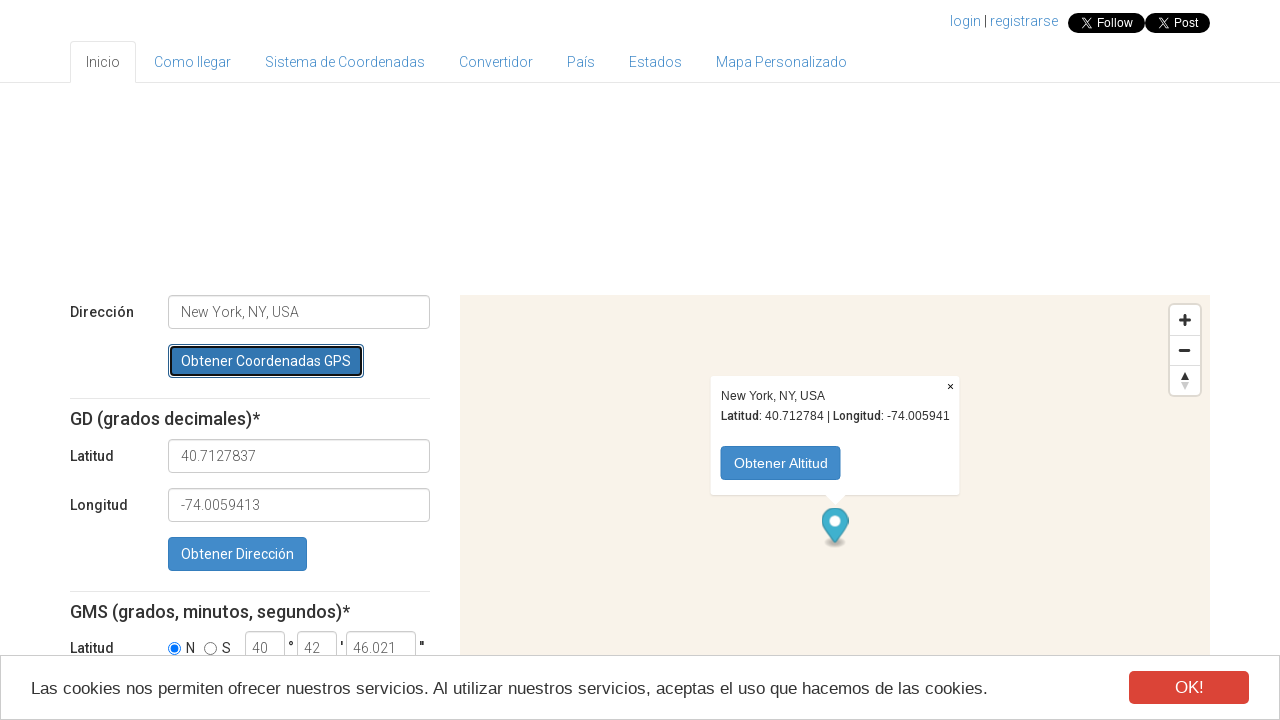